Tests a password generator website by entering a master password and site name, then verifying the generated password output matches the expected value.

Starting URL: http://angel.net/~nic/passwd.current.html

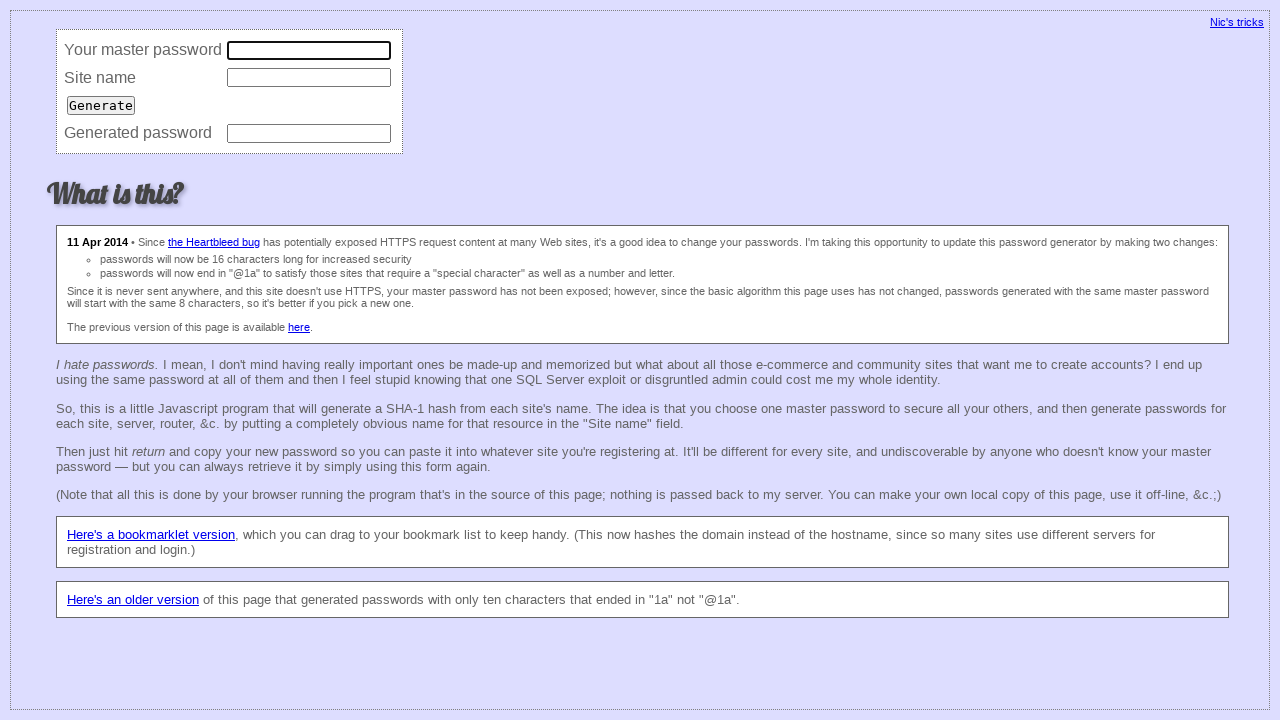

Filled master password field with '123456' on input[name='master']
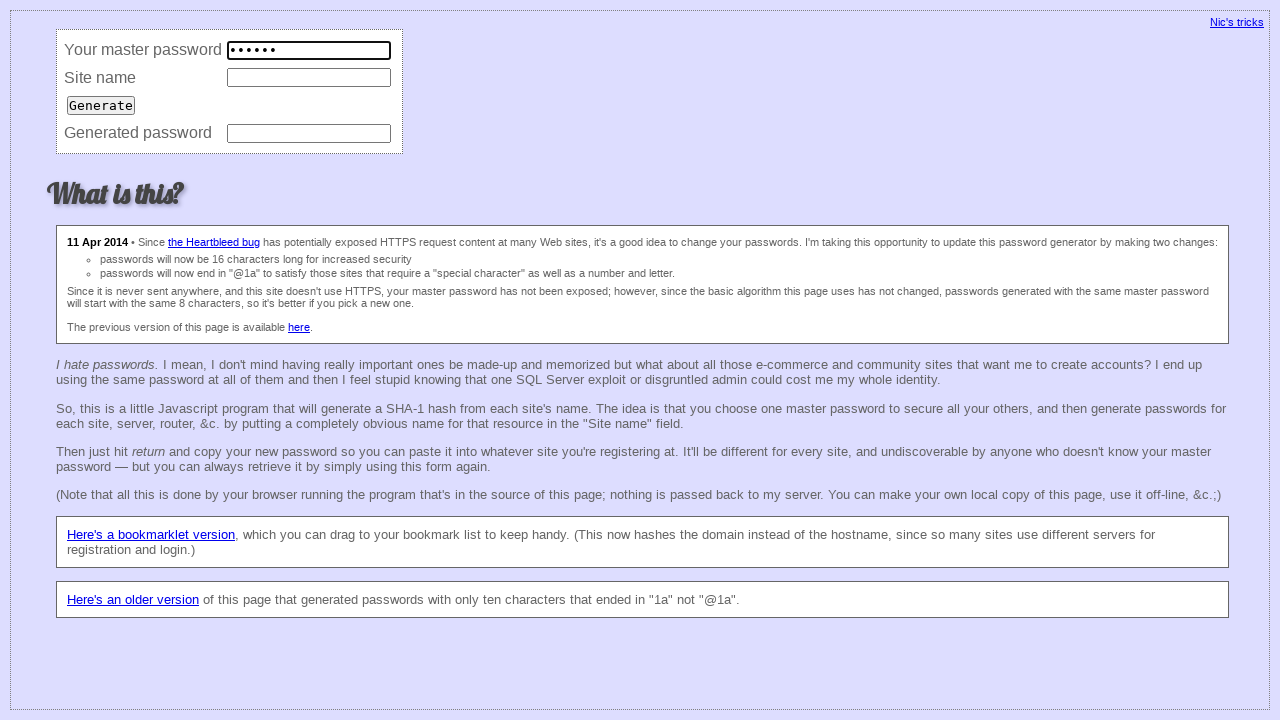

Filled site field with 'gmail.com' on input[name='site']
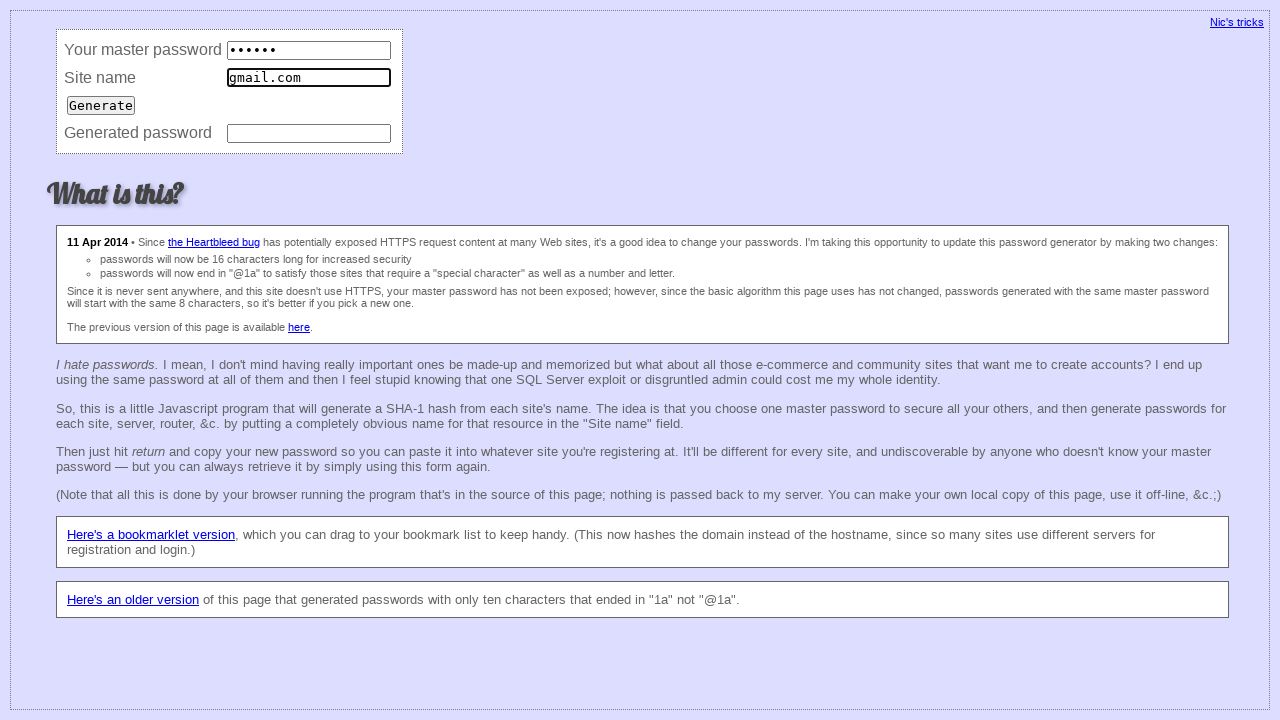

Pressed Enter to generate password on input[name='site']
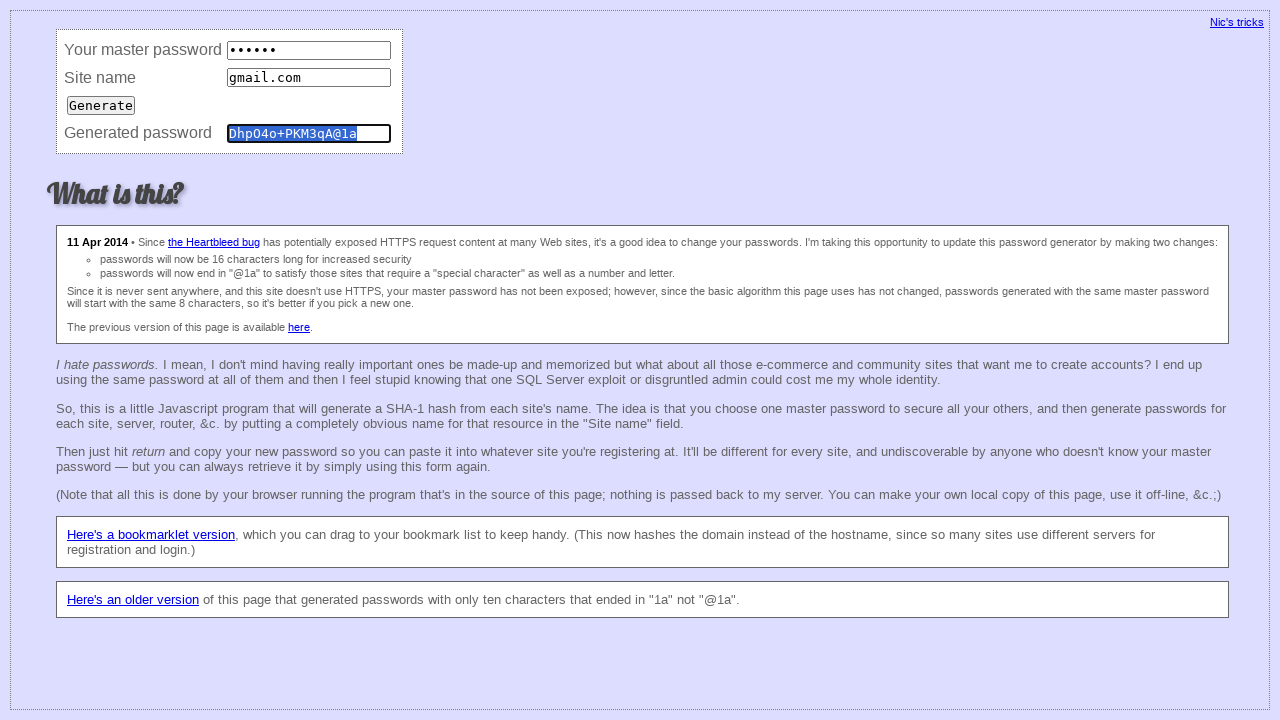

Password field appeared after generation
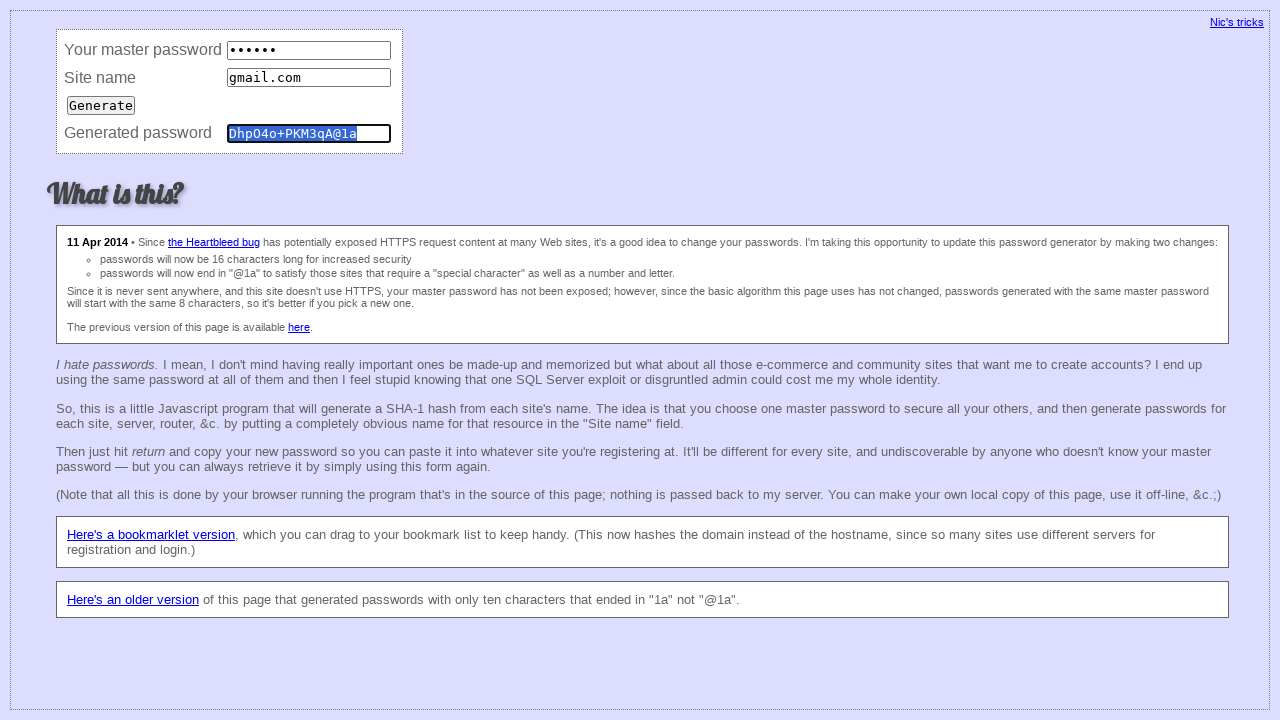

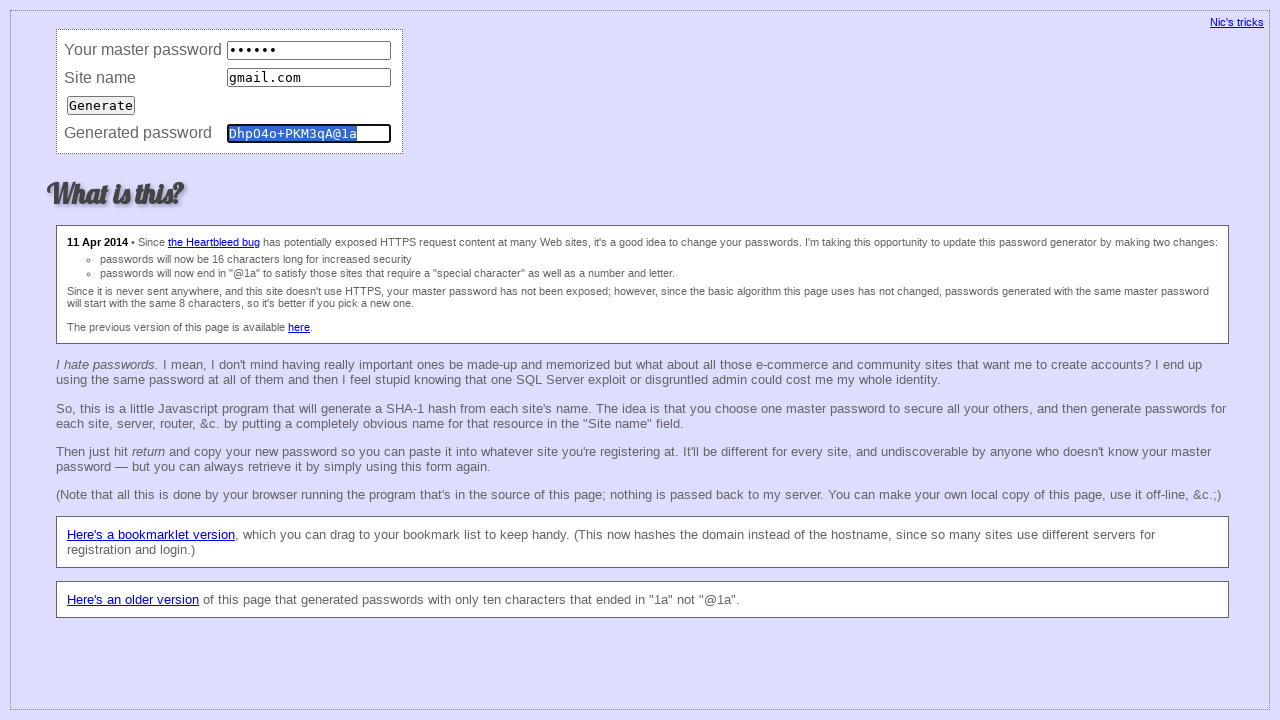